Tests JavaScript prompt dialog by switching to iframe, triggering the prompt, entering text and accepting it

Starting URL: https://www.w3schools.com/js/tryit.asp?filename=tryjs_prompt

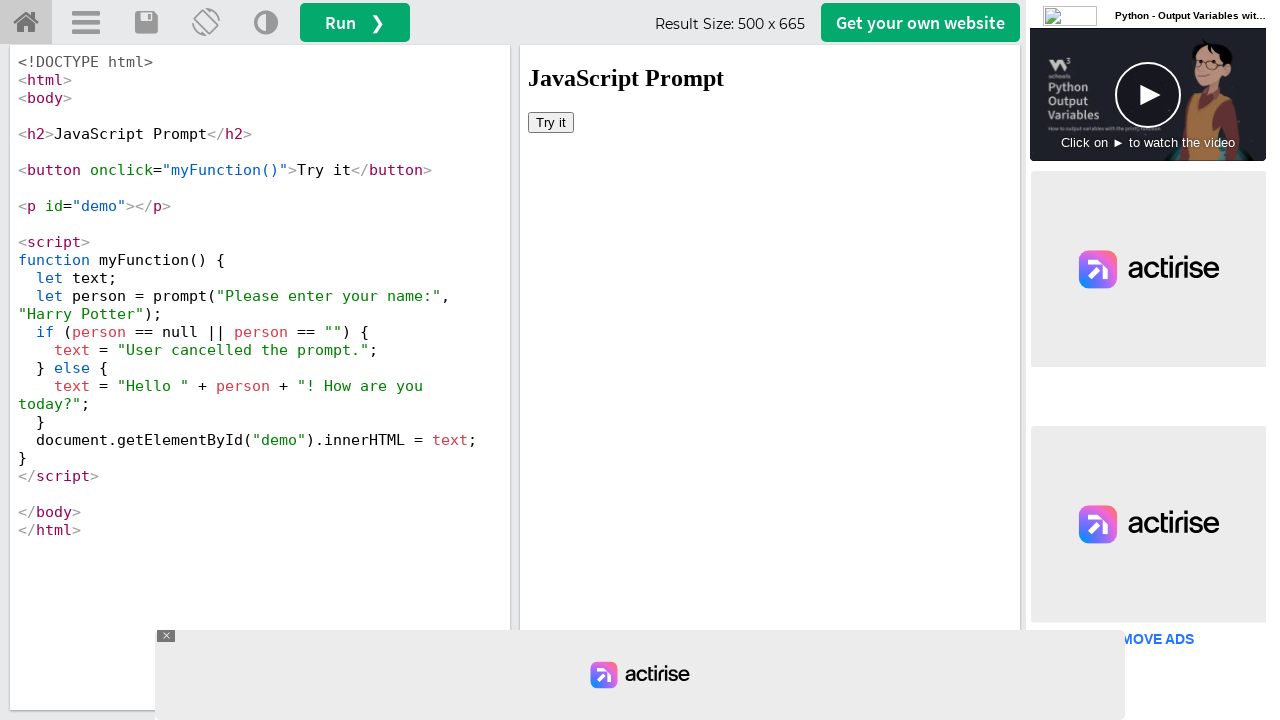

Switched to iframeResult iframe
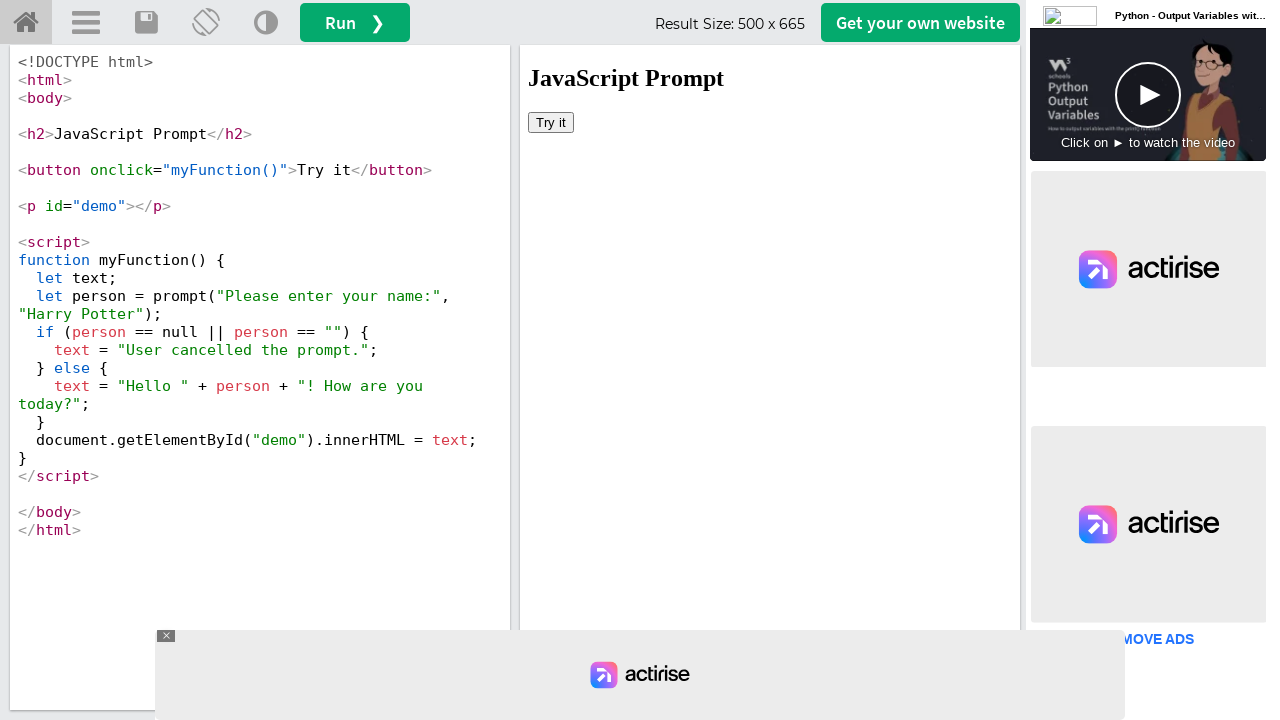

Set up dialog handler to accept prompt with text 'waheeda'
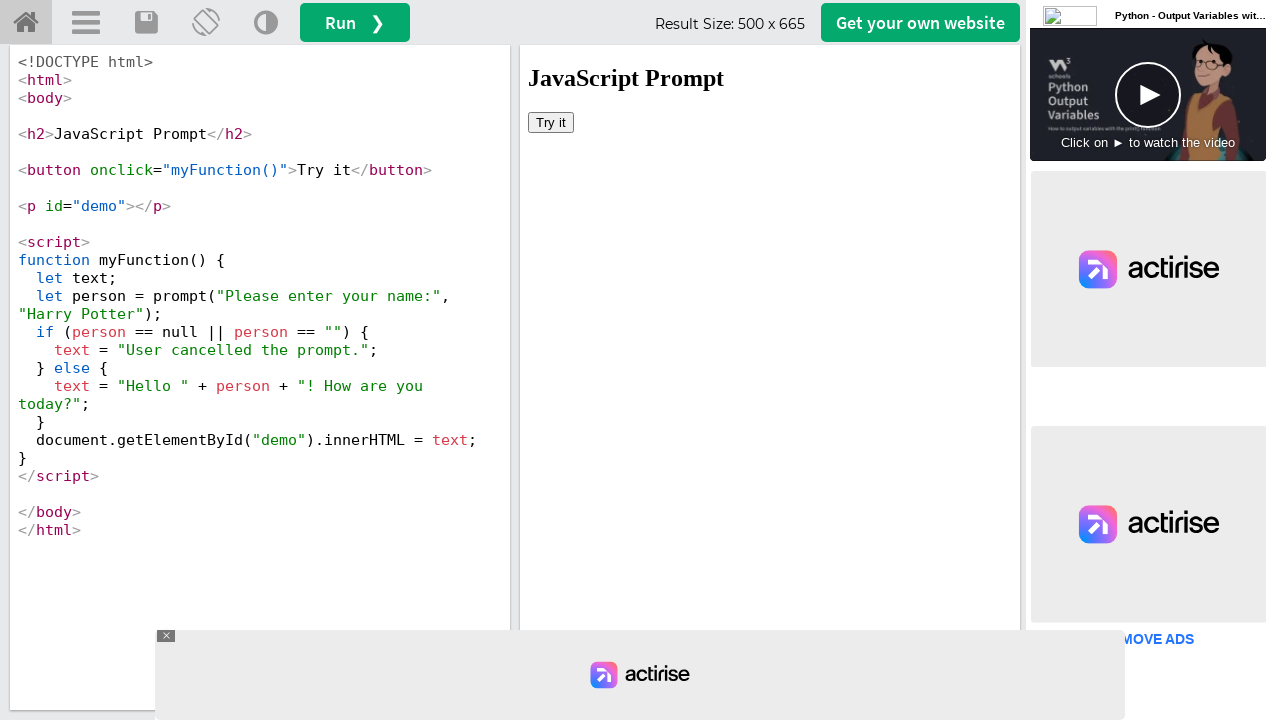

Clicked button to trigger JavaScript prompt dialog at (551, 122) on xpath=//button[@onclick='myFunction()']
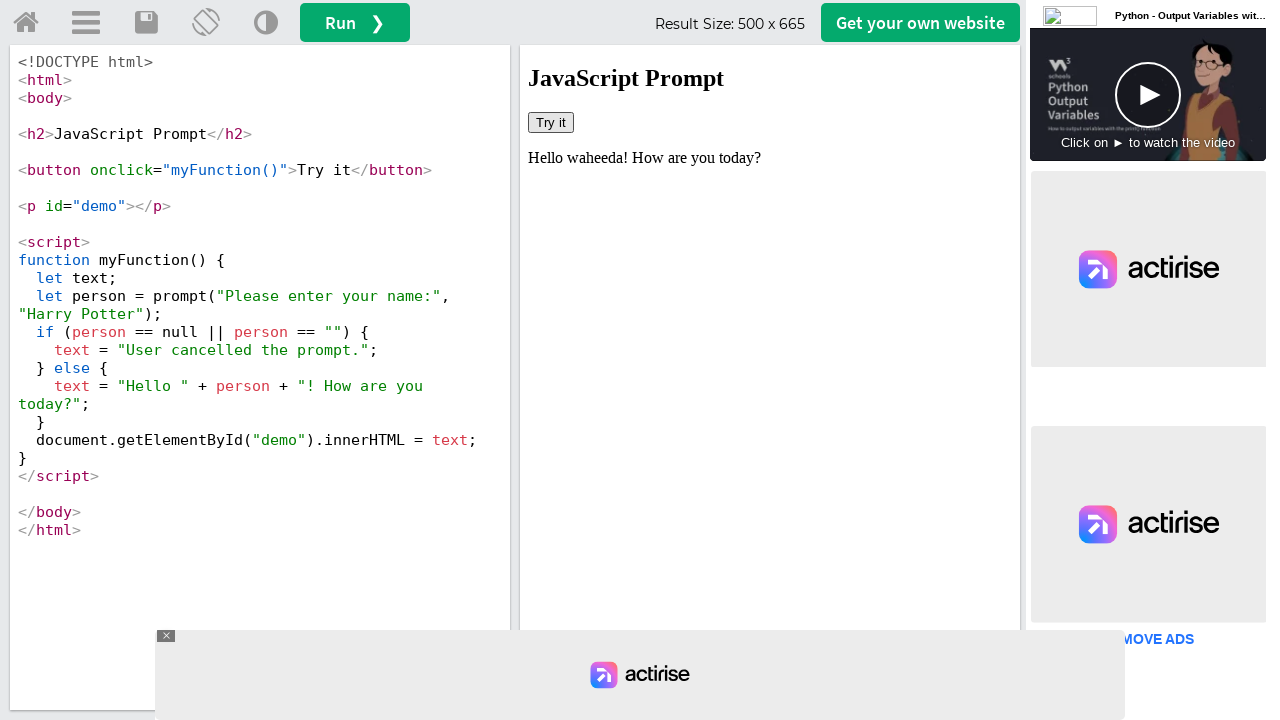

Retrieved result text from demo paragraph element
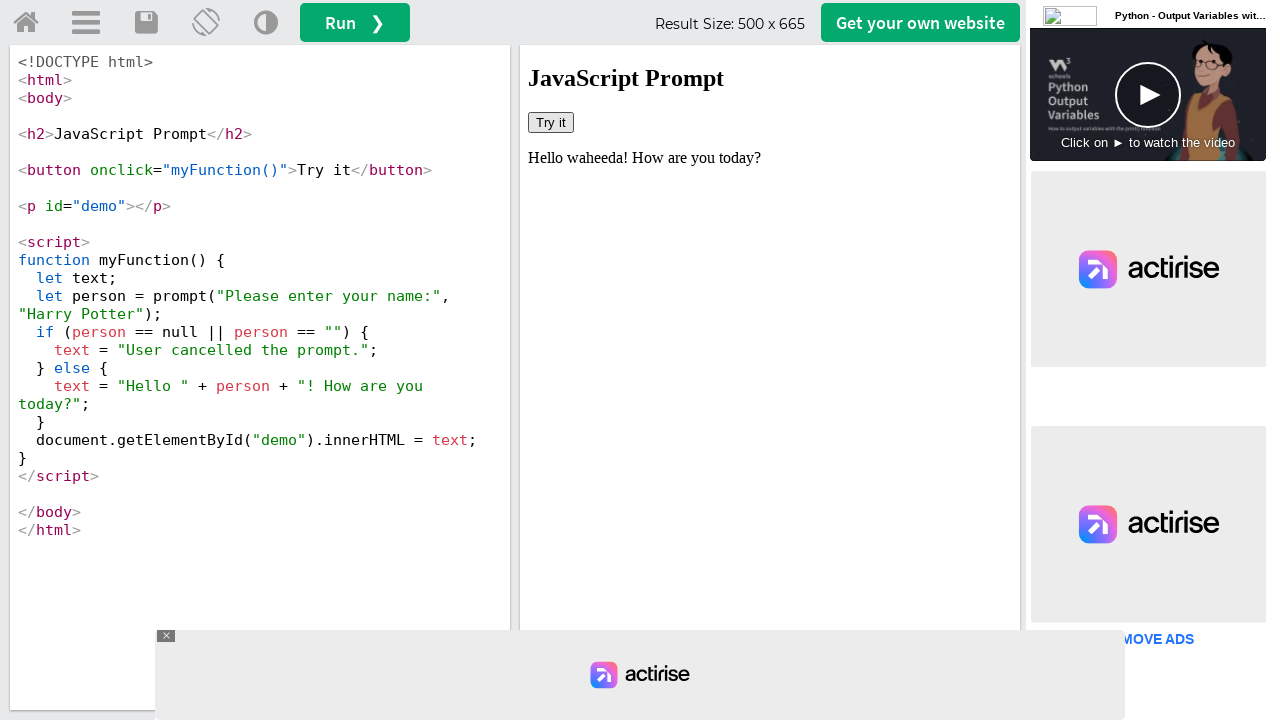

Printed result text: Hello waheeda! How are you today?
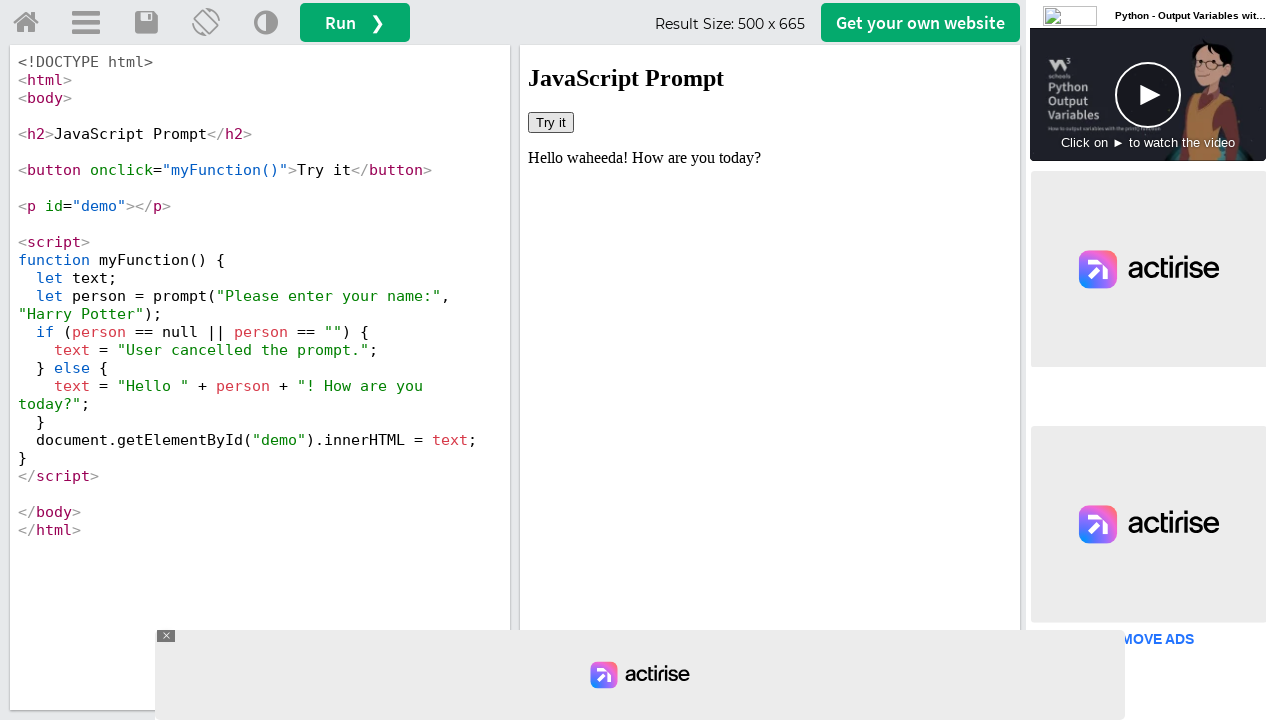

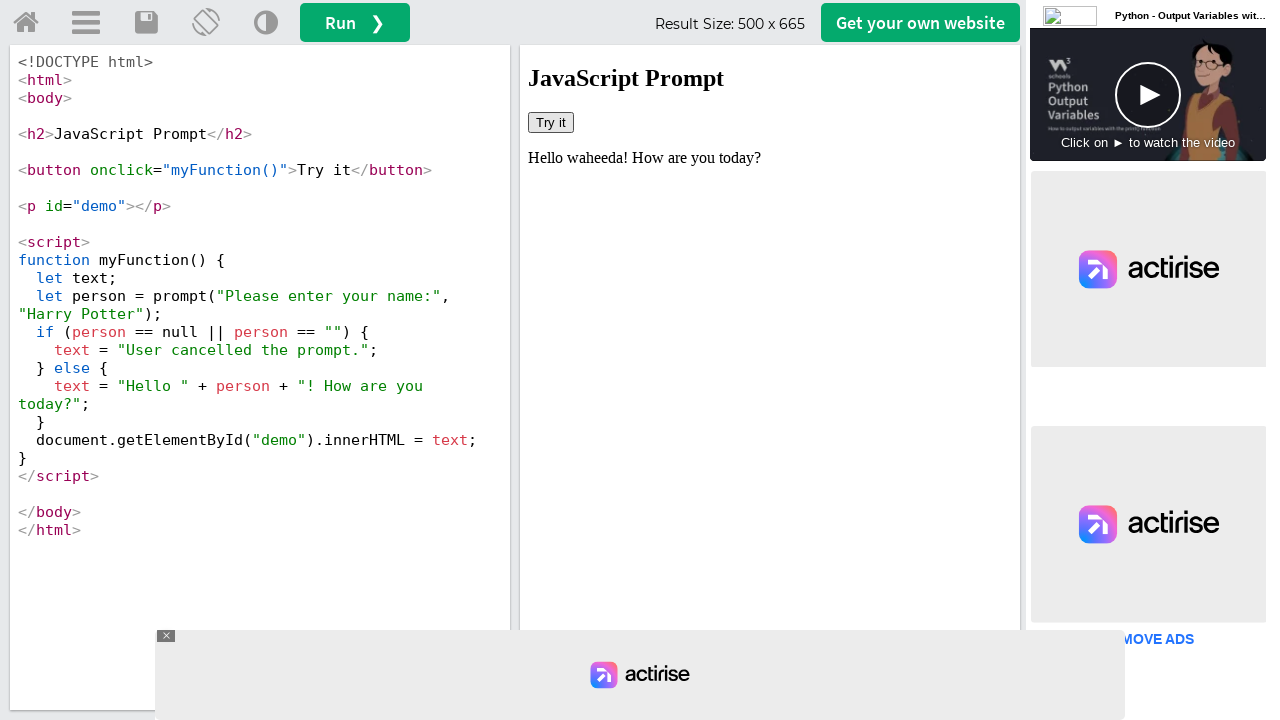